Tests AJAX functionality by clicking a button and waiting for the asynchronous response to appear in a green success banner.

Starting URL: http://uitestingplayground.com/ajax

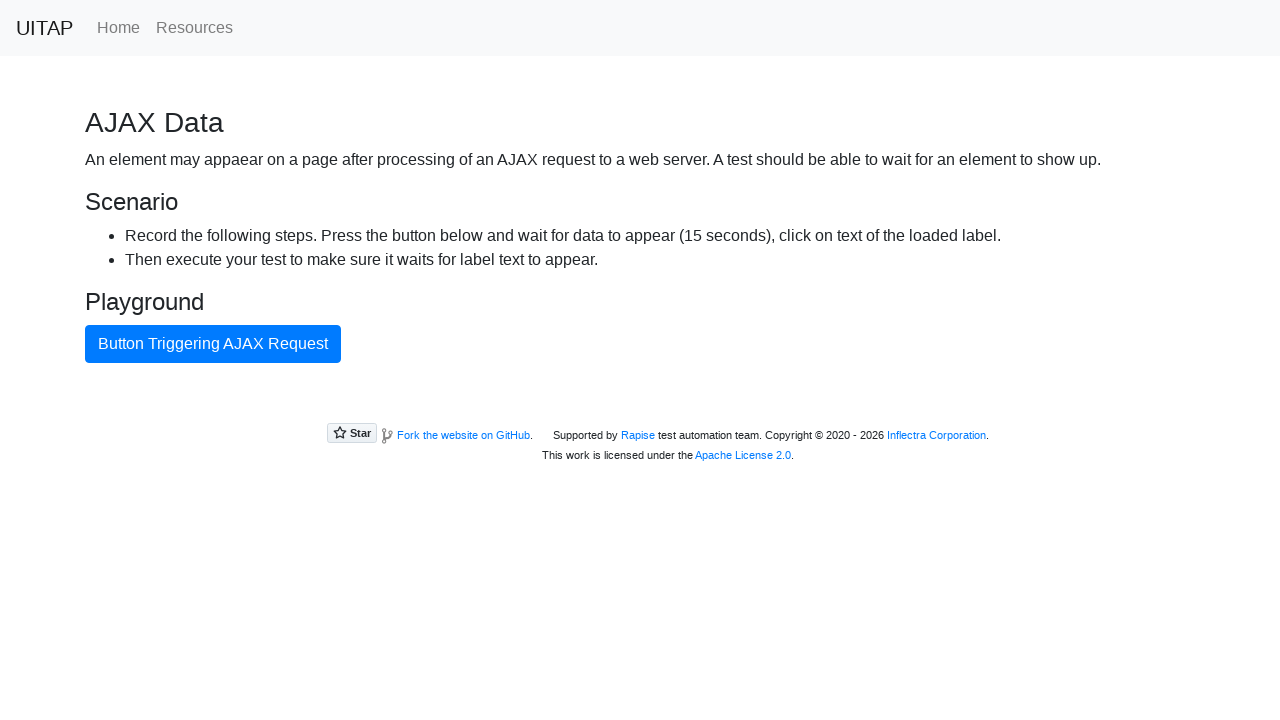

Clicked the blue AJAX button at (213, 344) on #ajaxButton
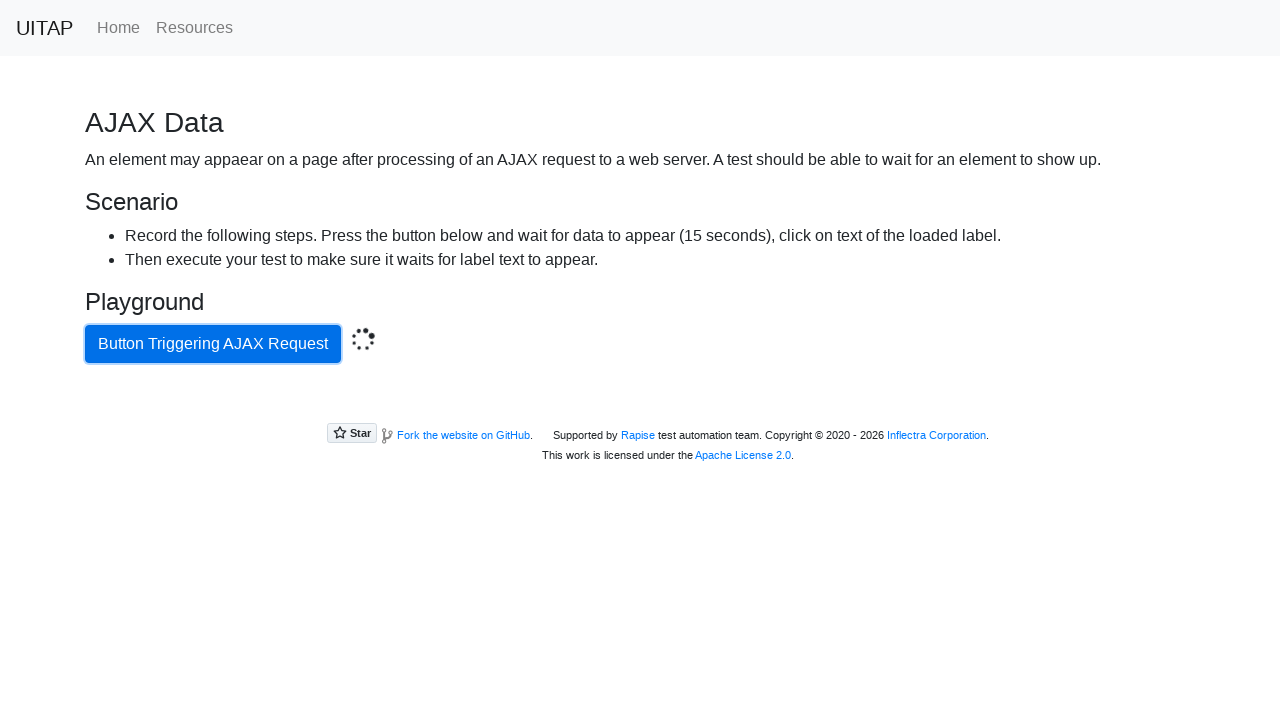

Green success banner appeared with AJAX response
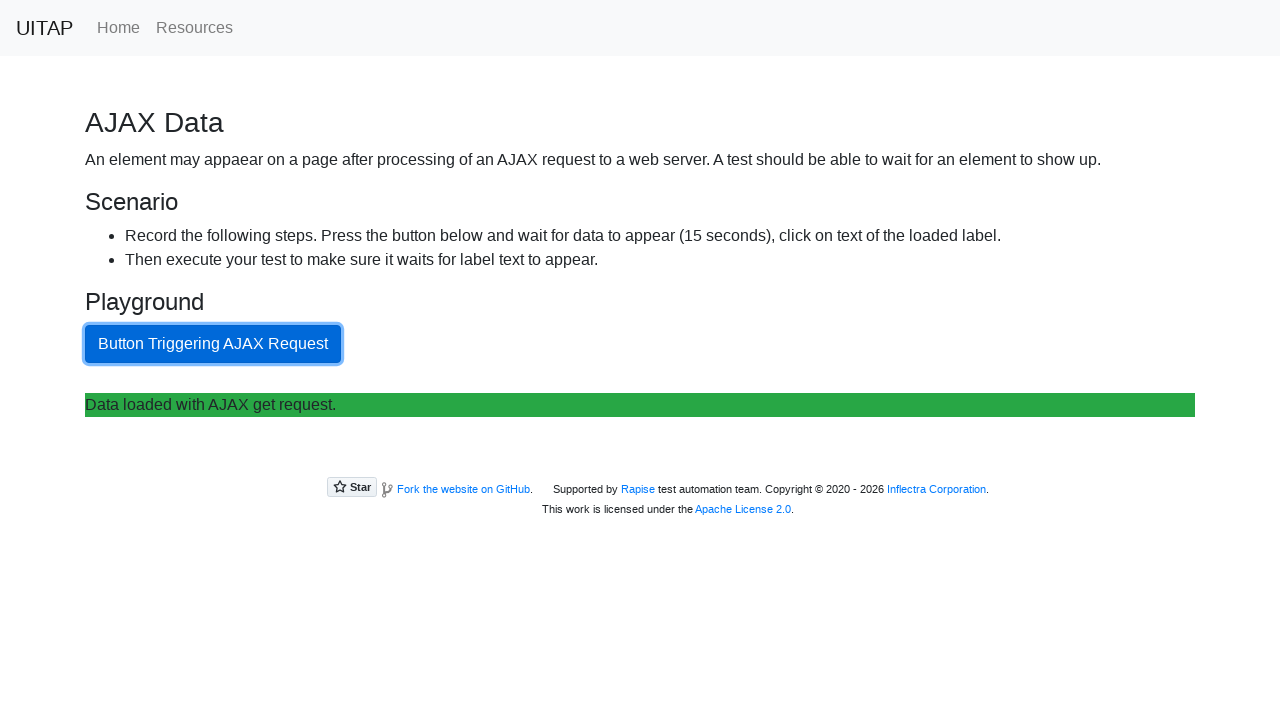

Content element is present on the page
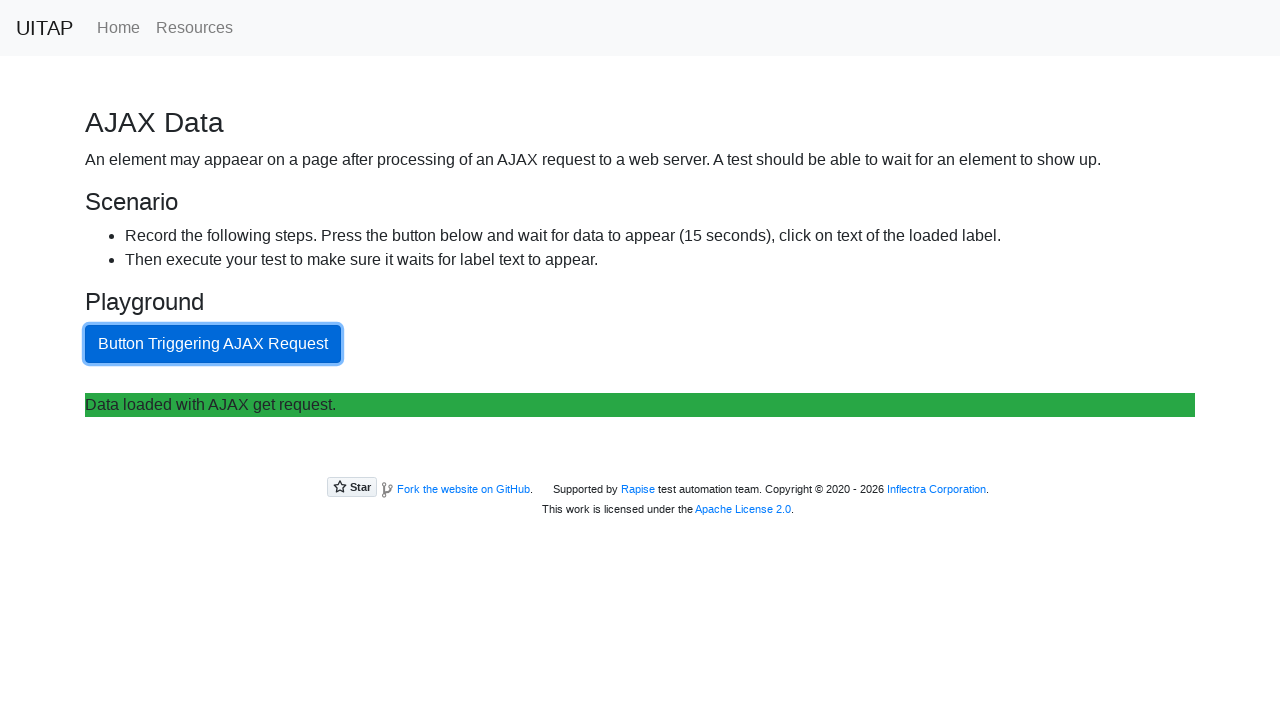

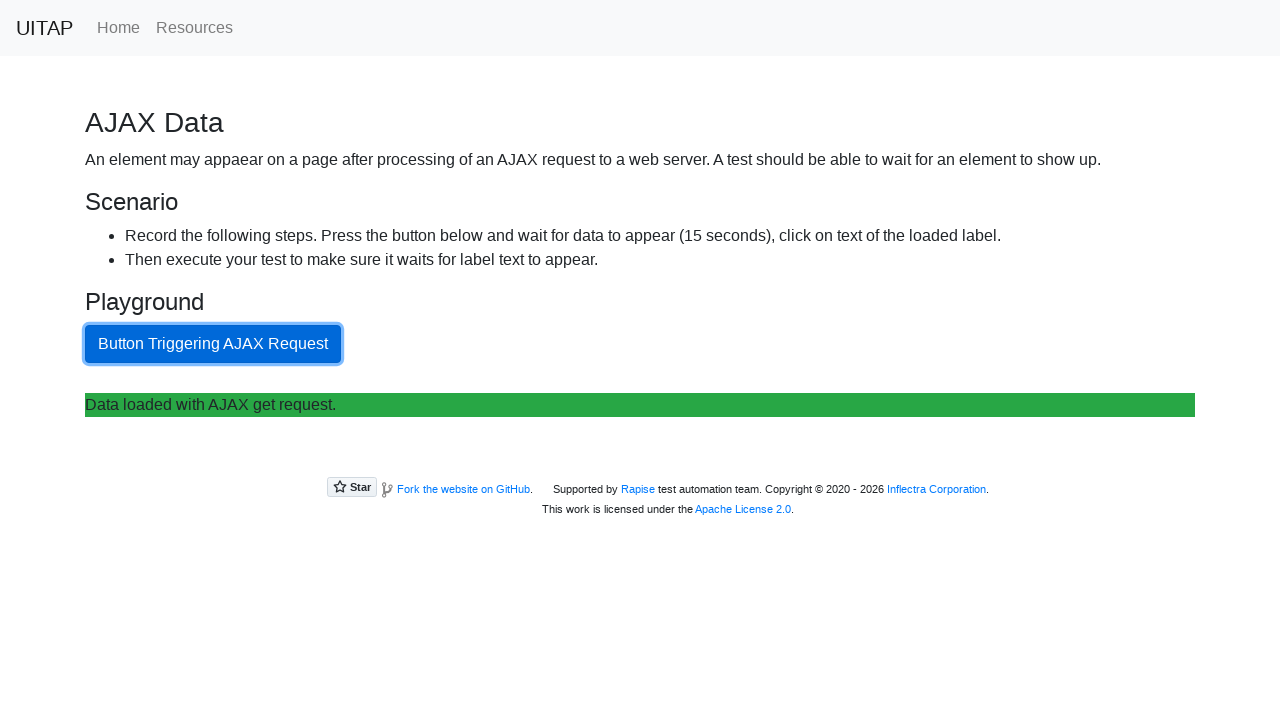